Tests adding and then removing a single element, verifying the Delete button appears after adding and disappears after clicking it.

Starting URL: https://the-internet.herokuapp.com/add_remove_elements/

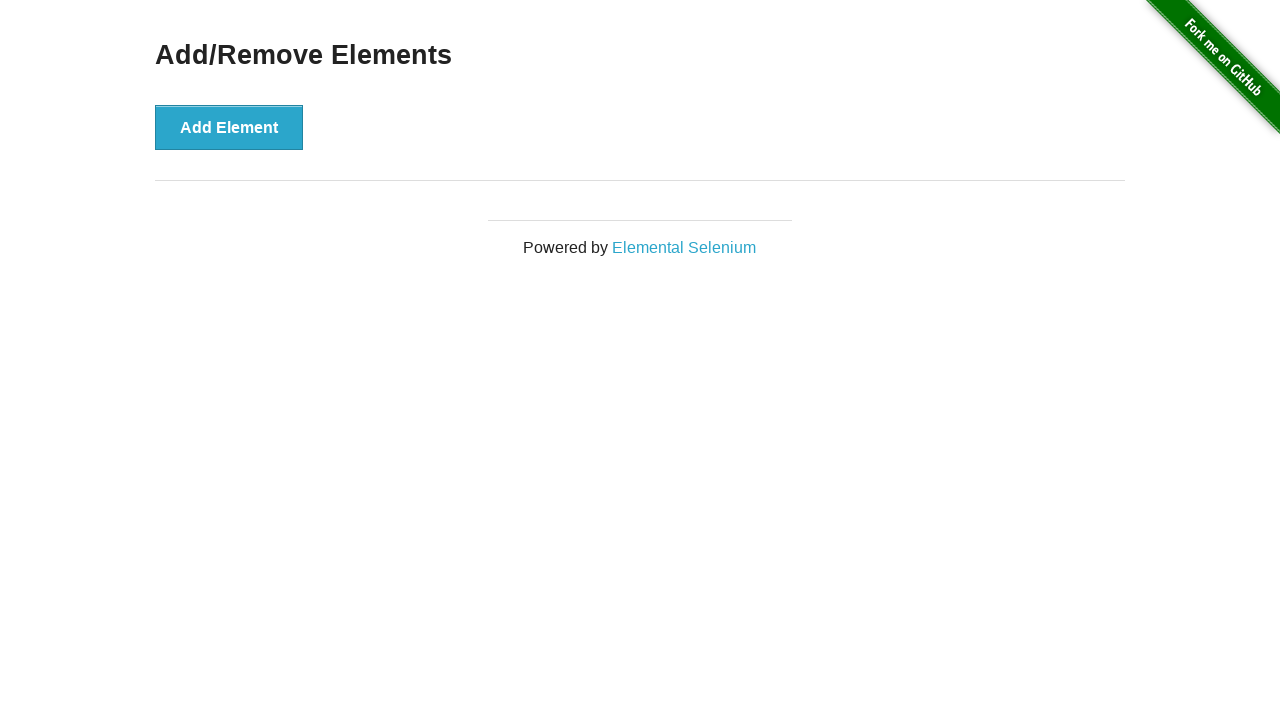

Clicked 'Add Element' button to add a new element at (229, 127) on internal:role=button[name="Add Element"i]
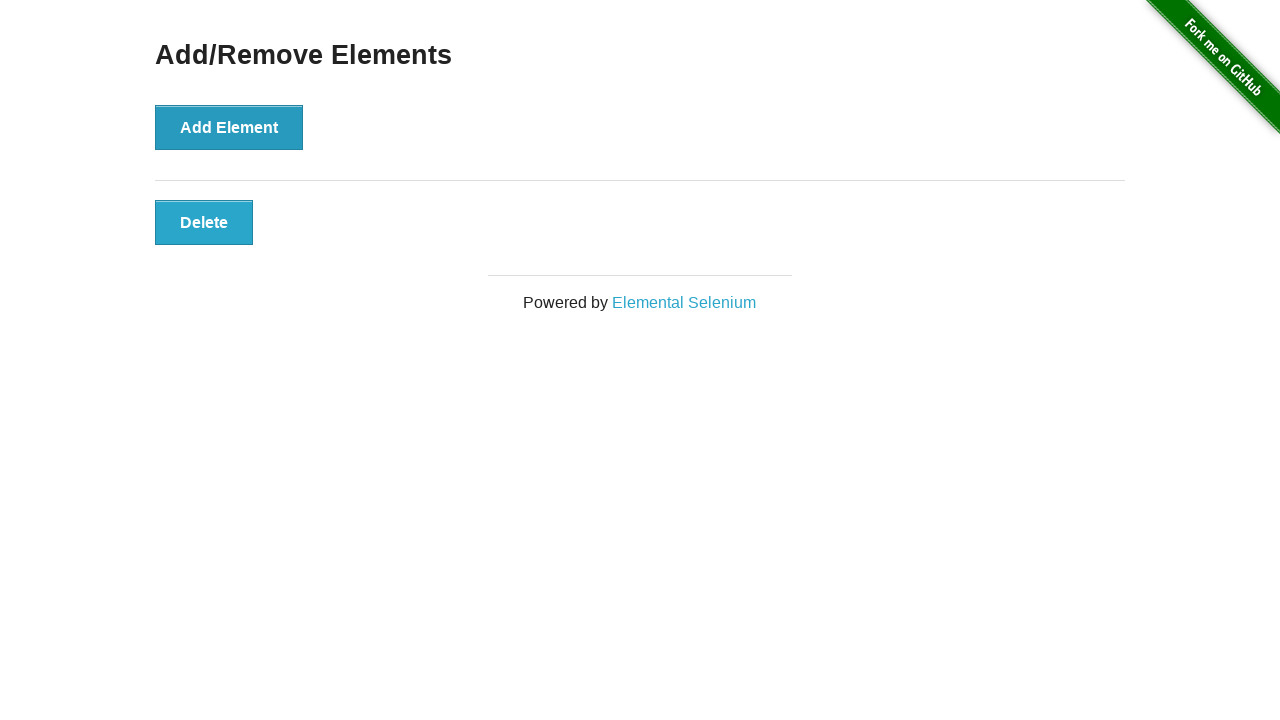

Located Delete button(s) on the page
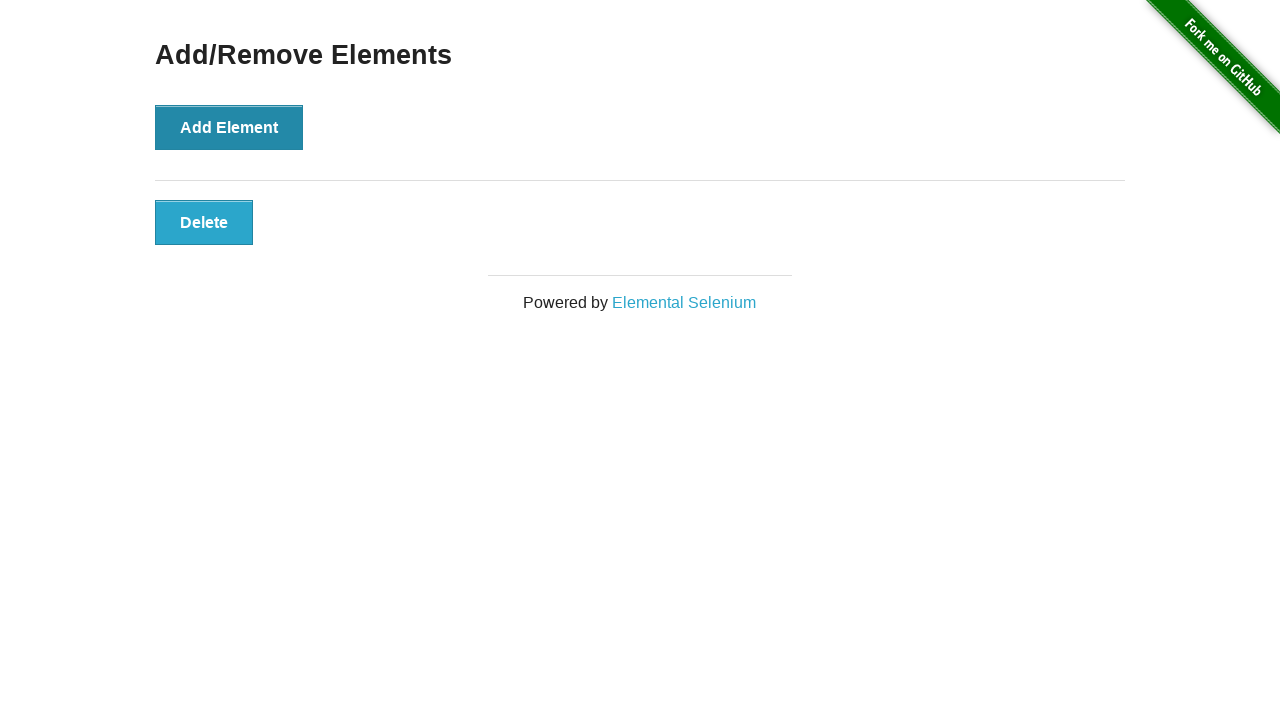

Verified that exactly one Delete button is present
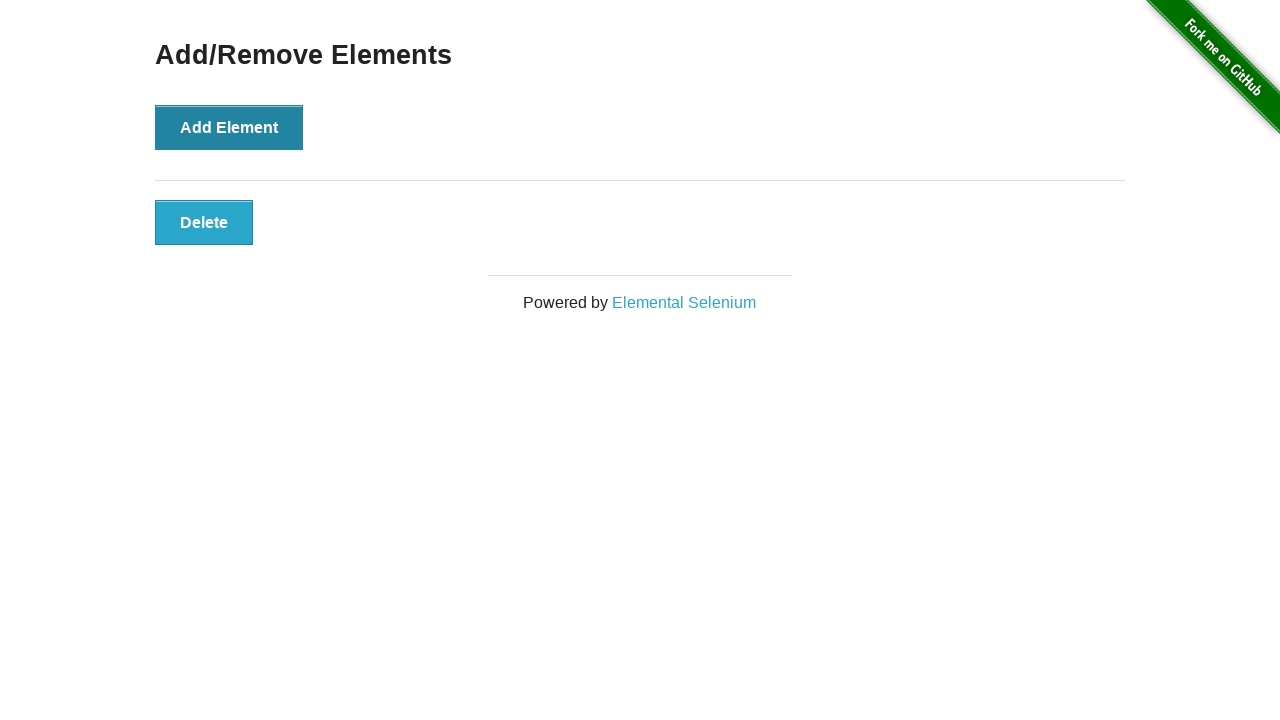

Clicked the Delete button to remove the added element at (204, 222) on internal:role=button[name="Delete"i] >> nth=0
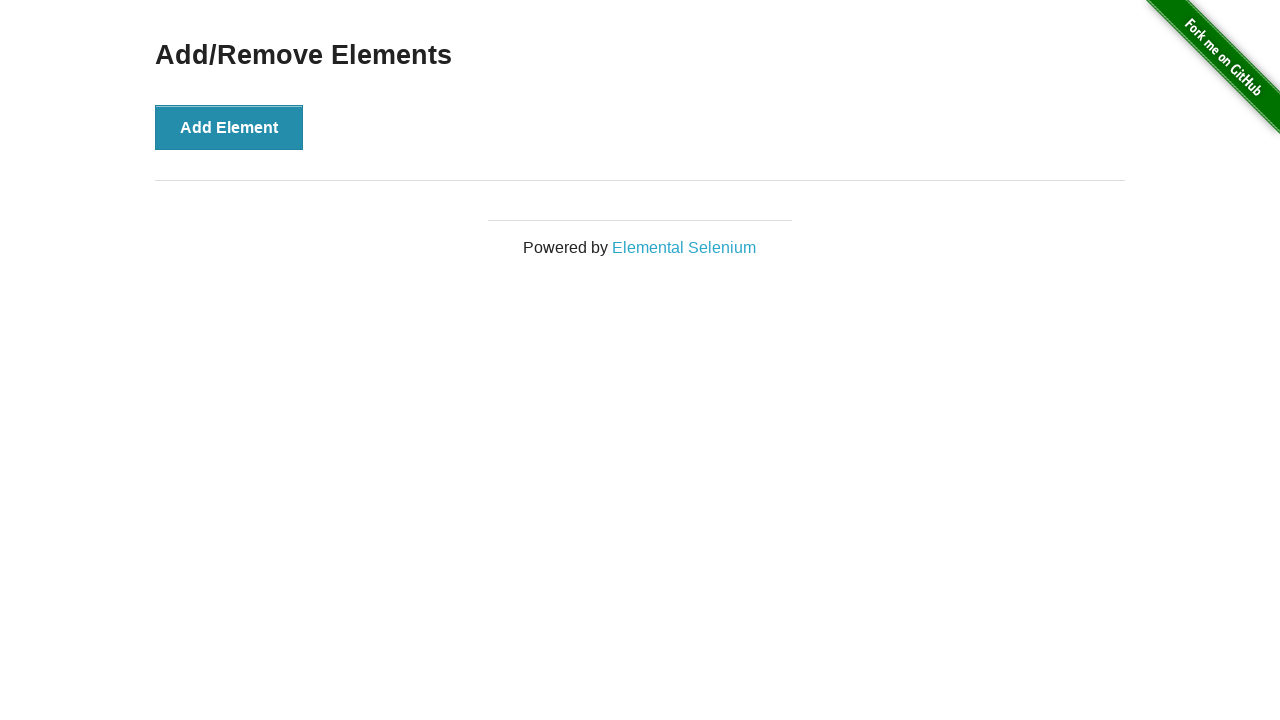

Verified that the Delete button has been removed (count is 0)
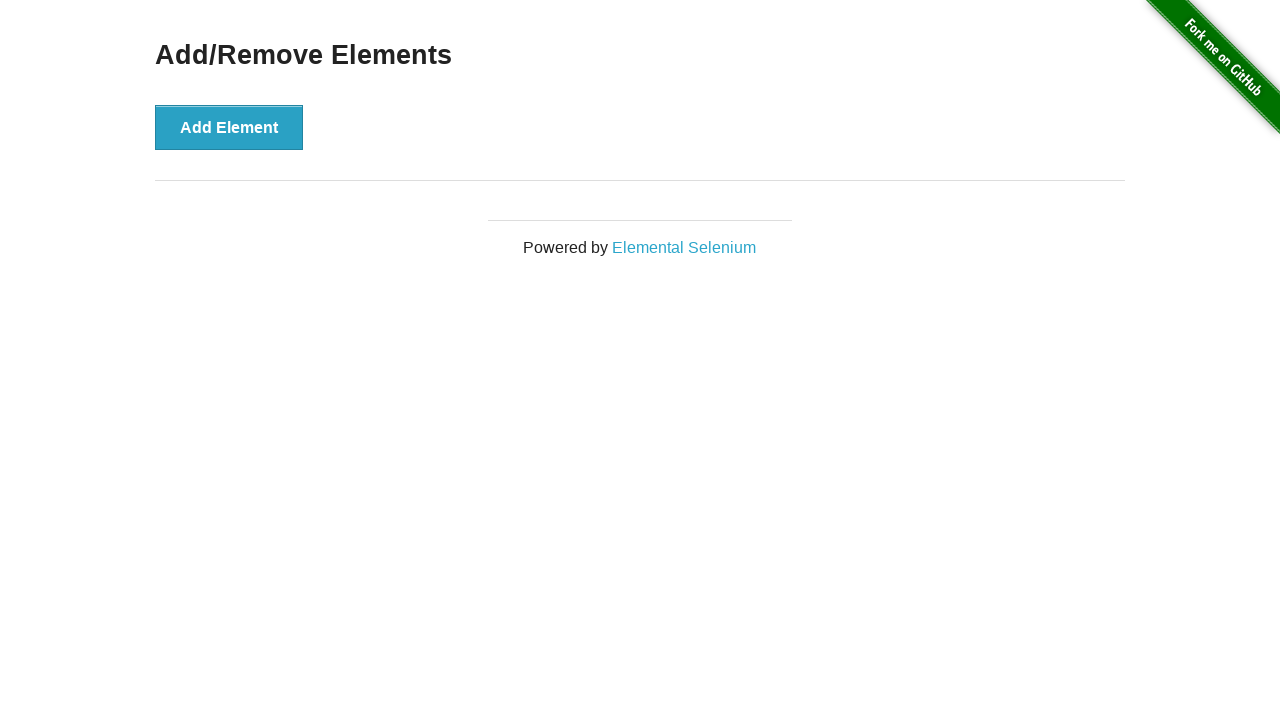

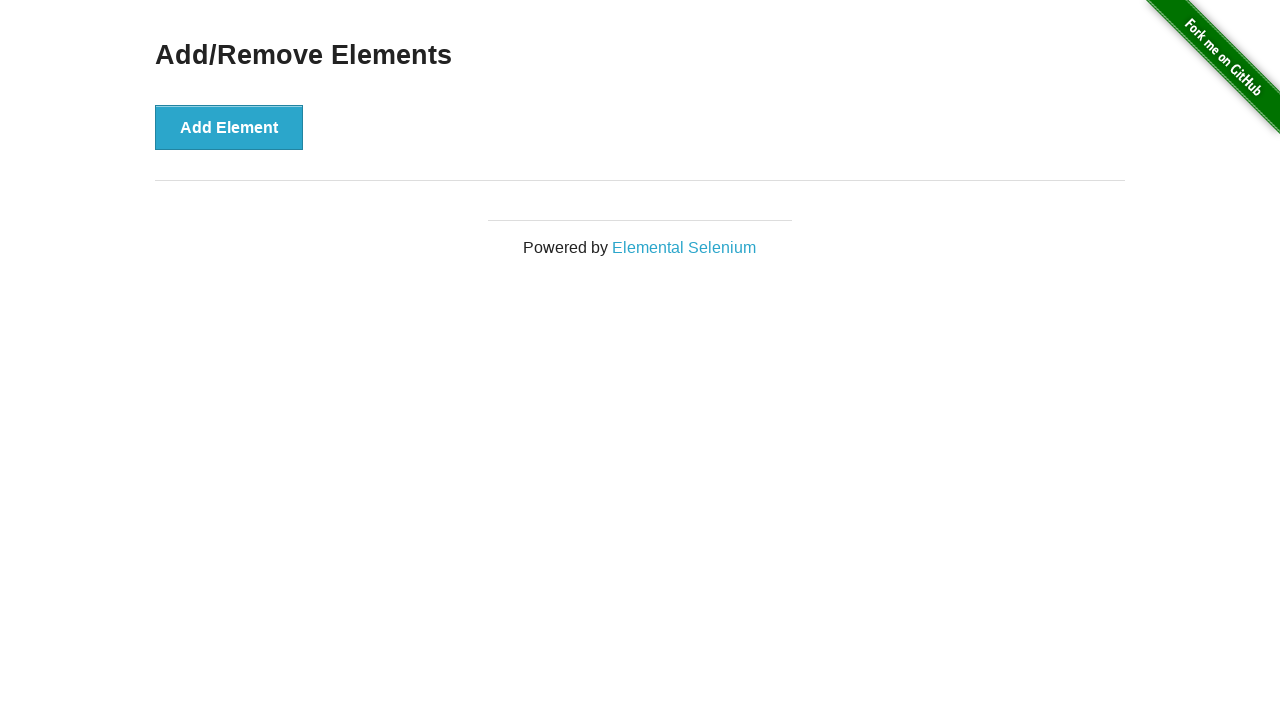